Tests the complete flight booking flow on BlazeDemo by selecting departure and destination cities, choosing a flight, filling in passenger and payment details, and completing the purchase.

Starting URL: https://blazedemo.com/index.php

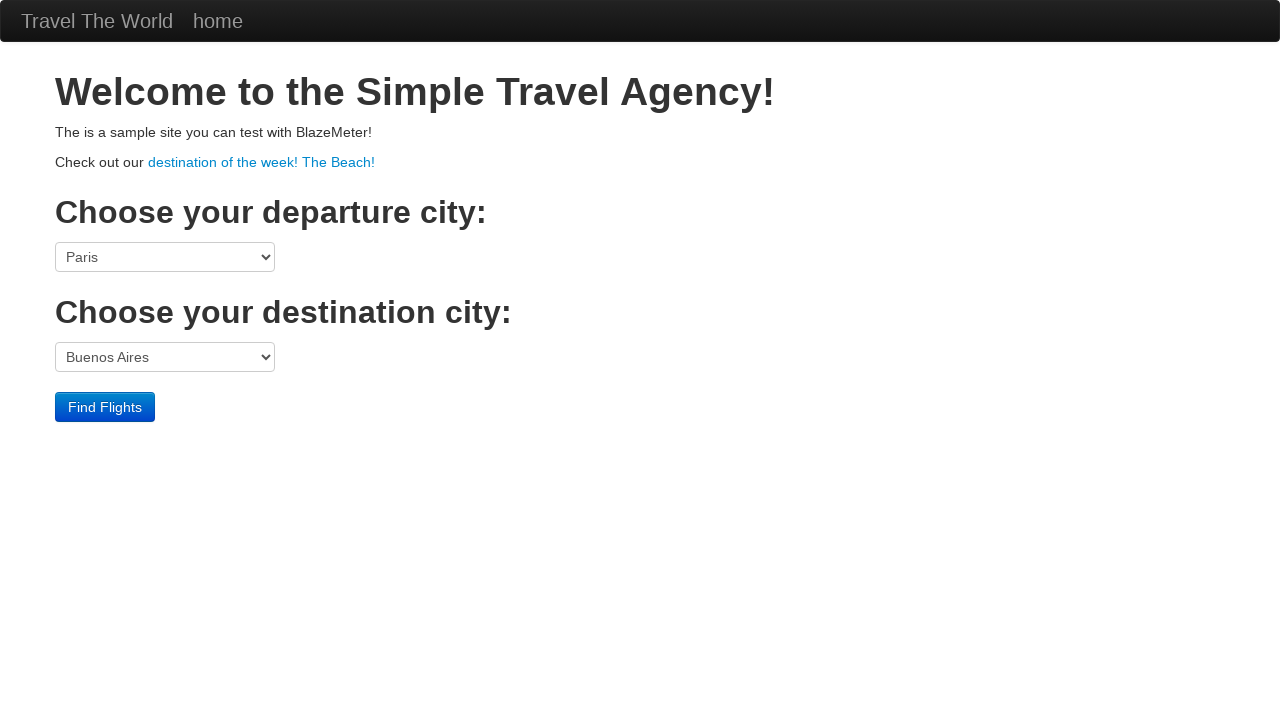

Selected San Diego as departure city on select[name="fromPort"]
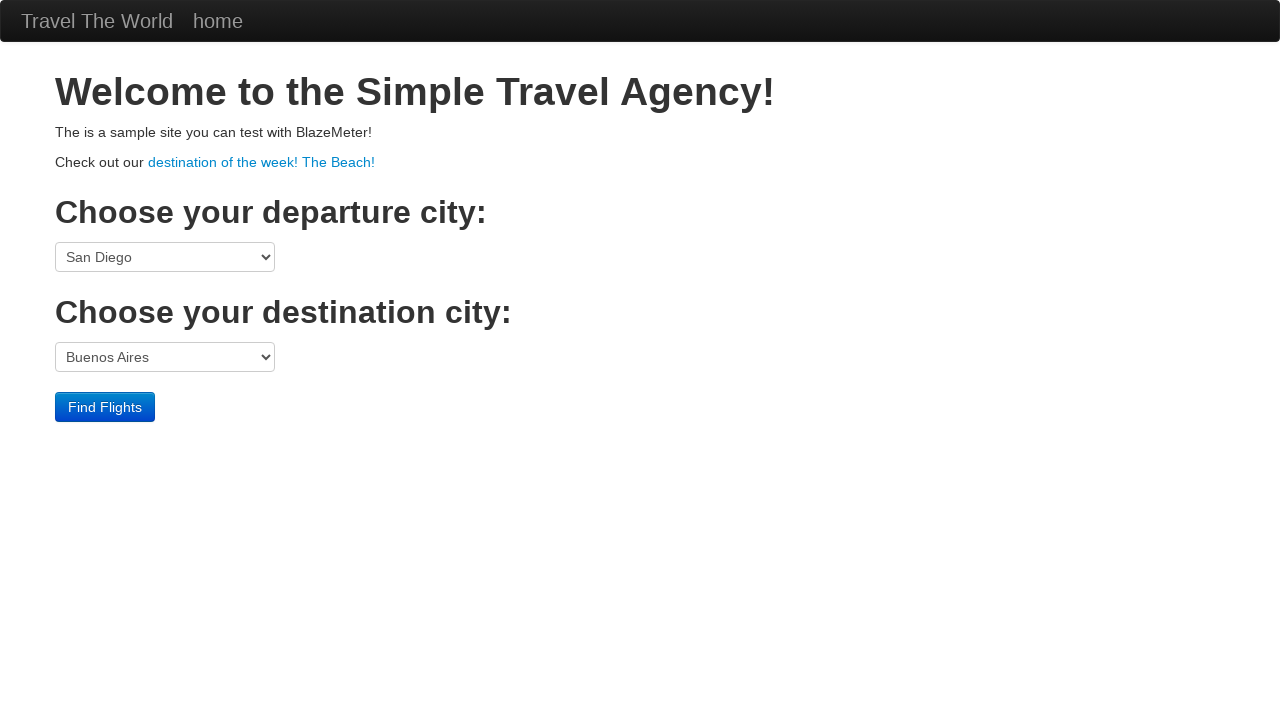

Selected Berlin as destination city on select[name="toPort"]
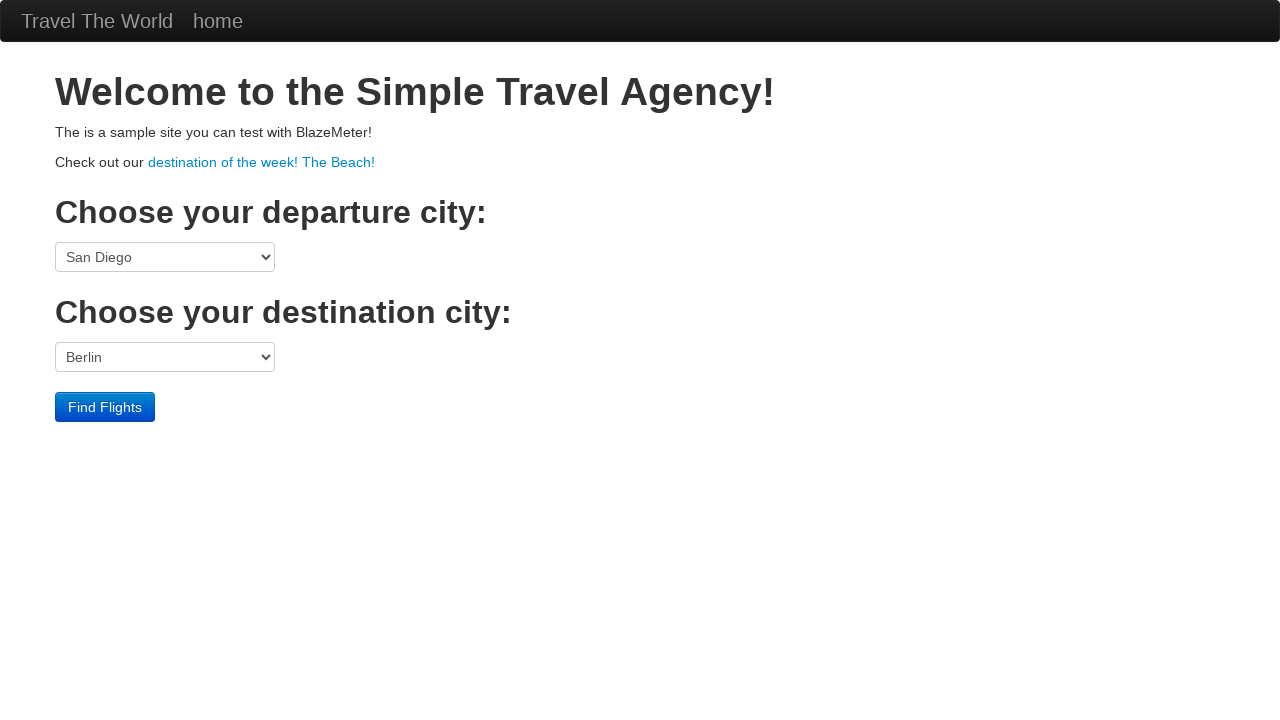

Clicked Find Flights button at (105, 407) on internal:role=button[name="Find Flights"i]
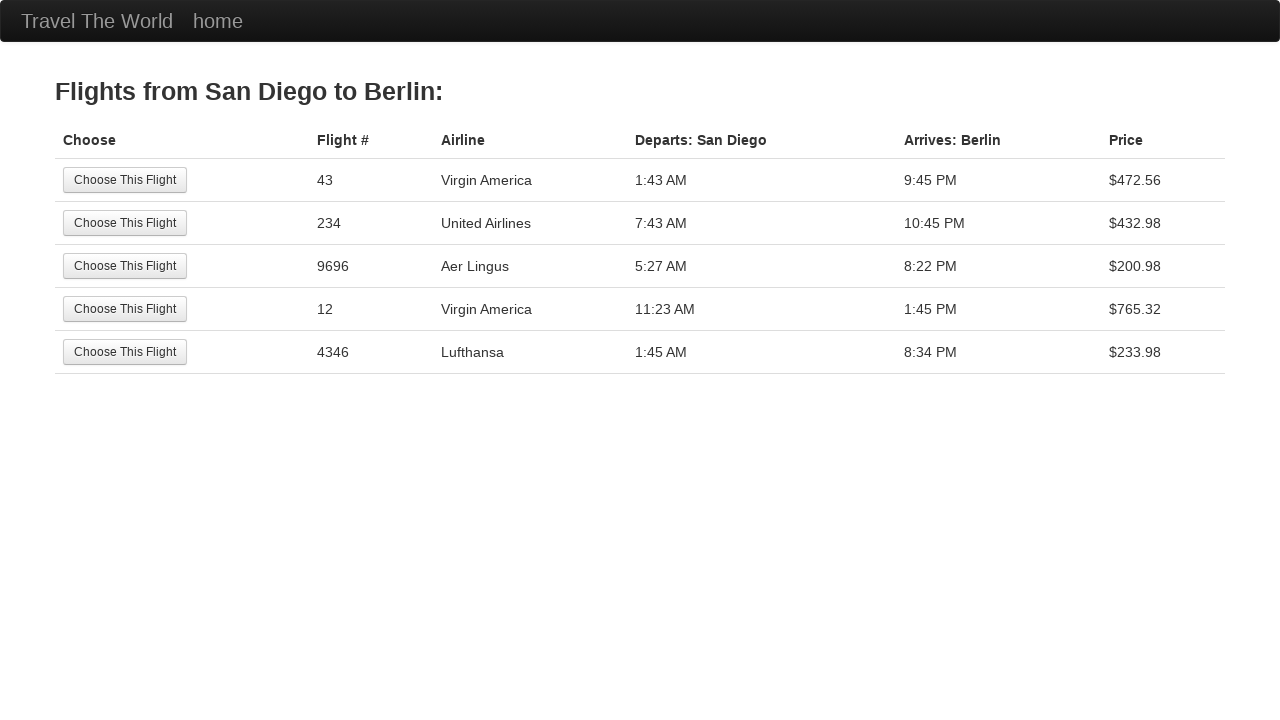

Flight options loaded and first flight available
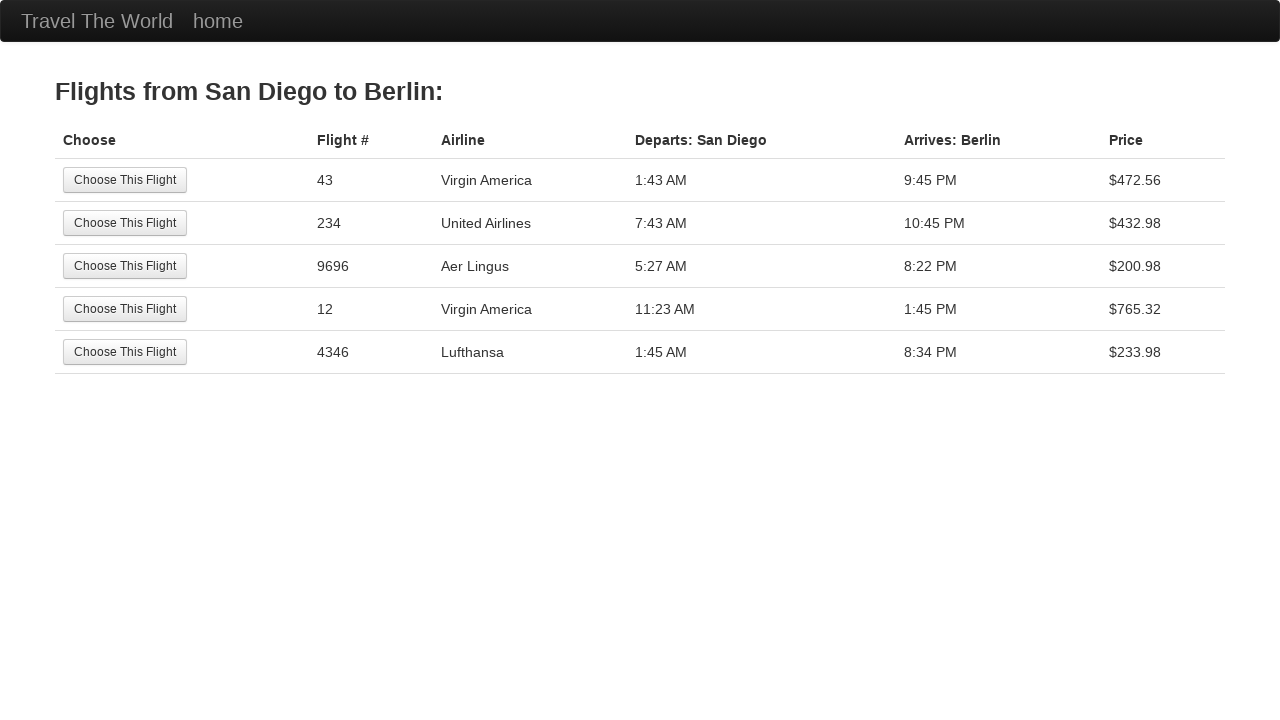

Clicked Choose This Flight button on first available flight at (125, 180) on table tbody tr >> nth=0 >> internal:role=button[name="Choose This Flight"i]
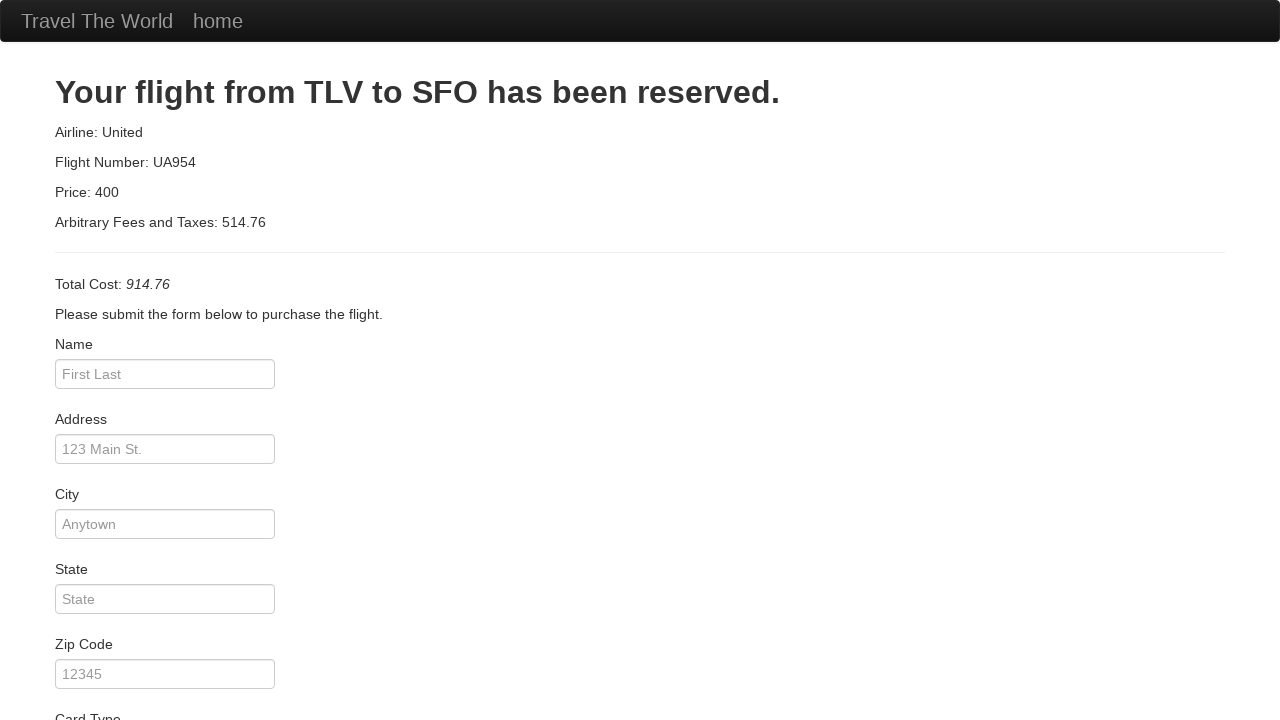

Filled passenger name as John Doe on internal:attr=[placeholder="First Last"i]
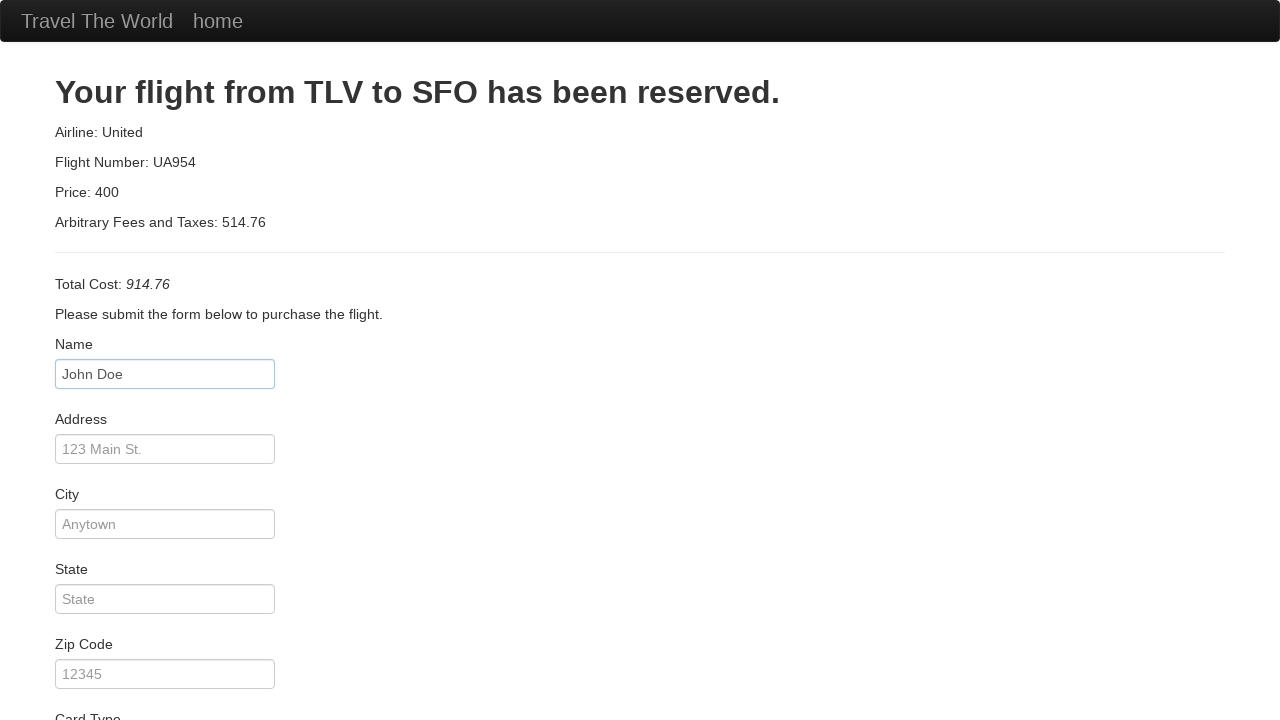

Filled address as 123 ABC Street on internal:attr=[placeholder="Main St."i]
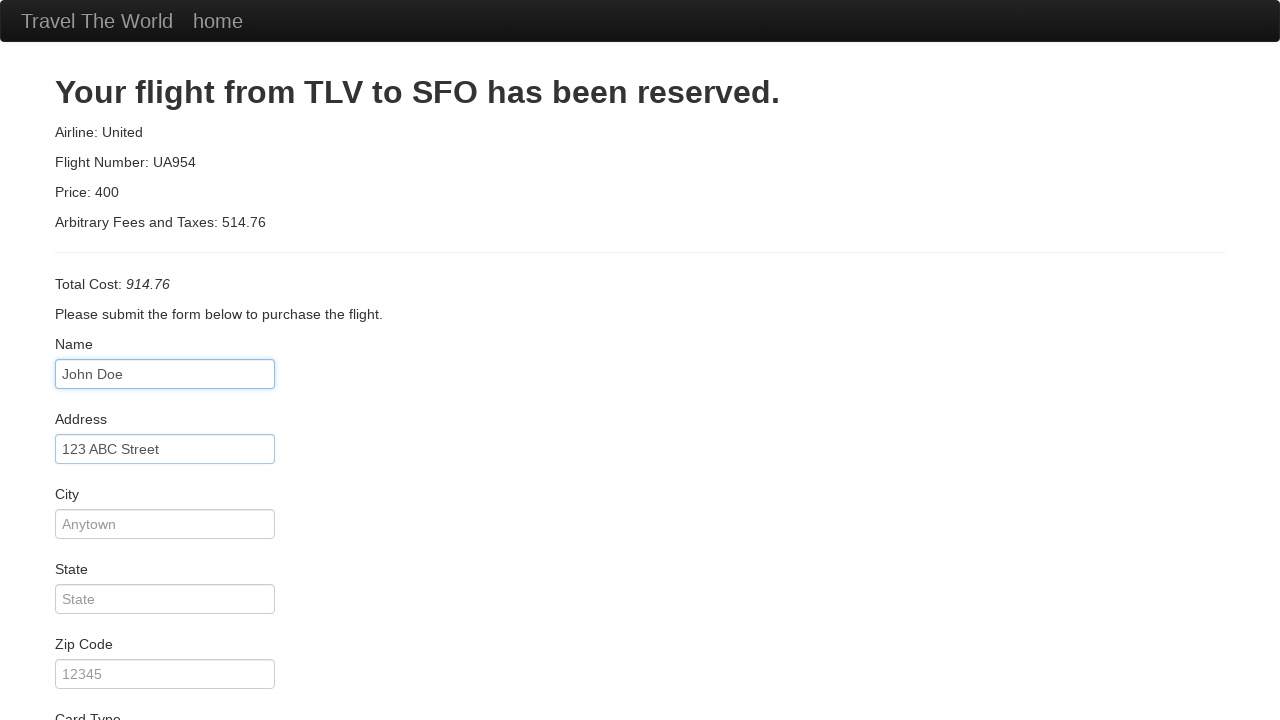

Filled city as Bangalore on internal:attr=[placeholder="Anytown"i]
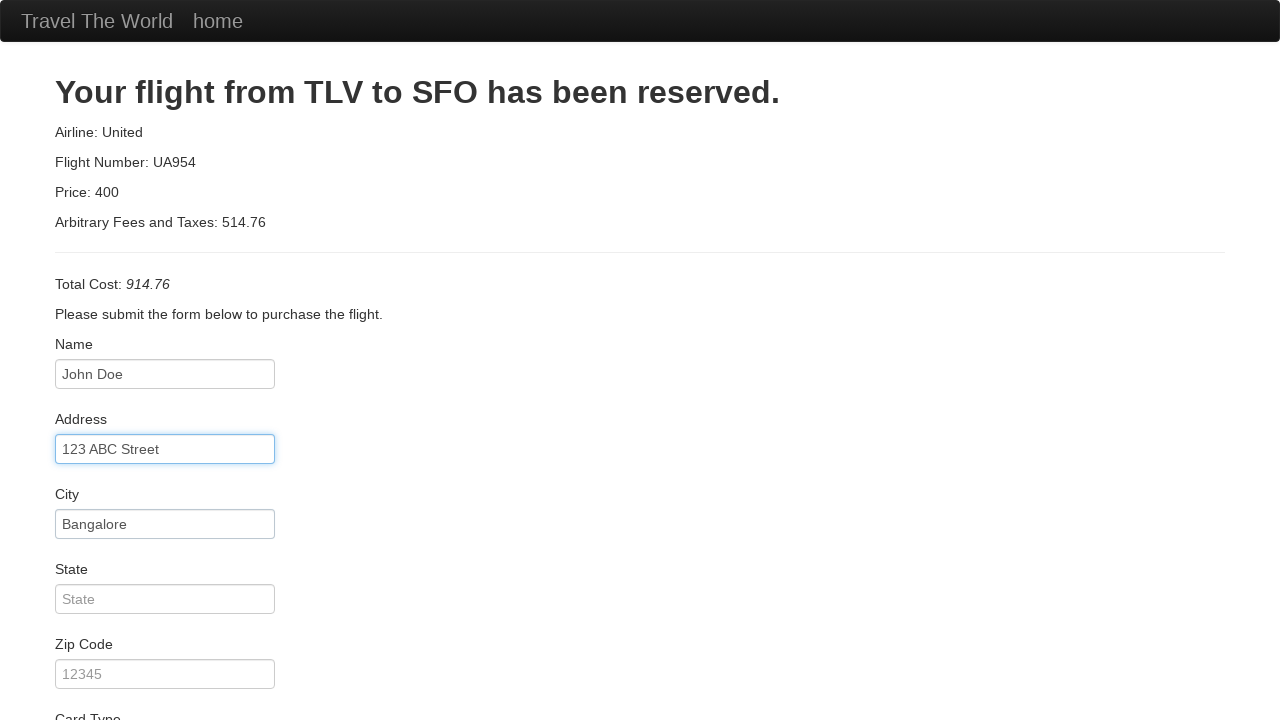

Filled state as KA on internal:attr=[placeholder="State"i]
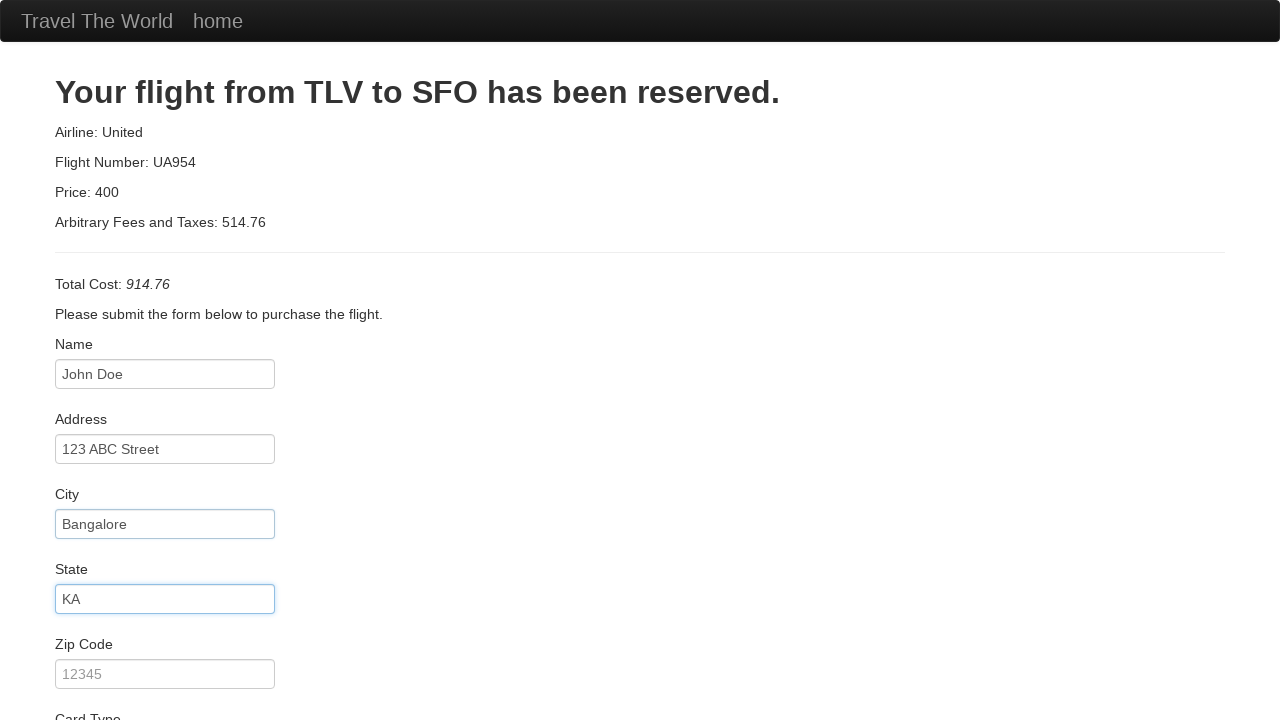

Filled zip code as 1234567 on internal:attr=[placeholder="12345"i]
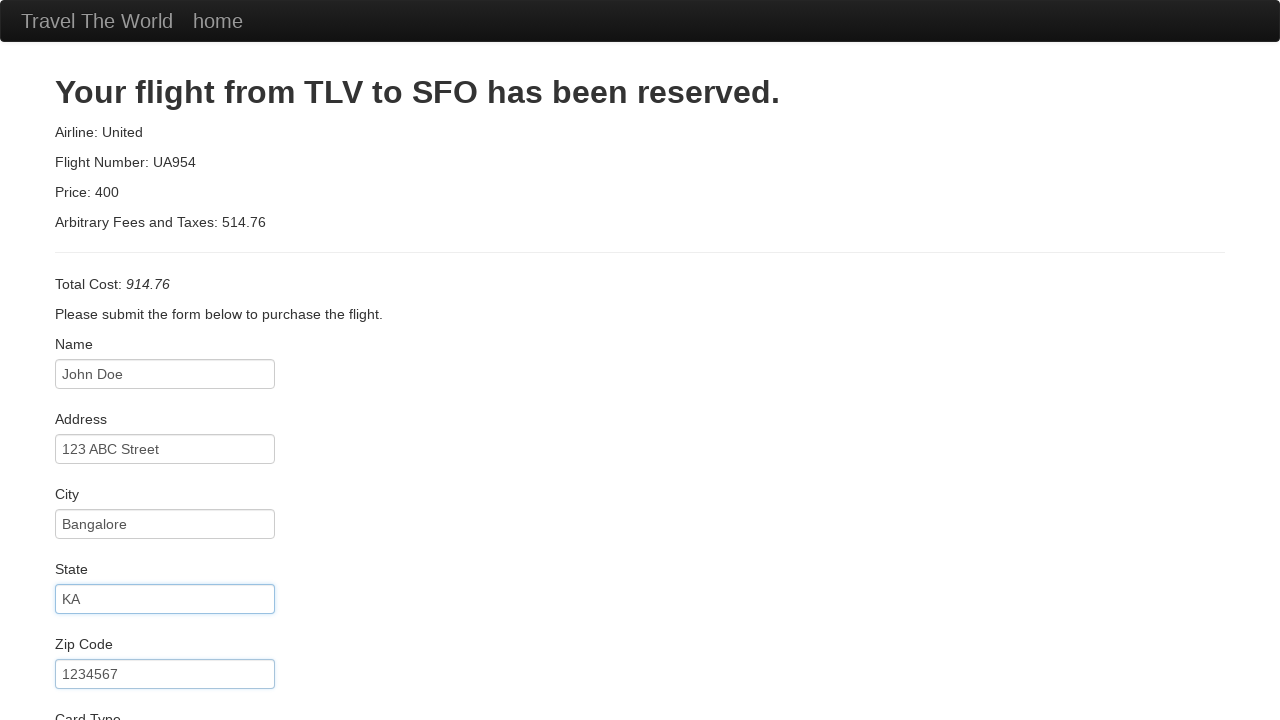

Selected American Express as card type on #cardType
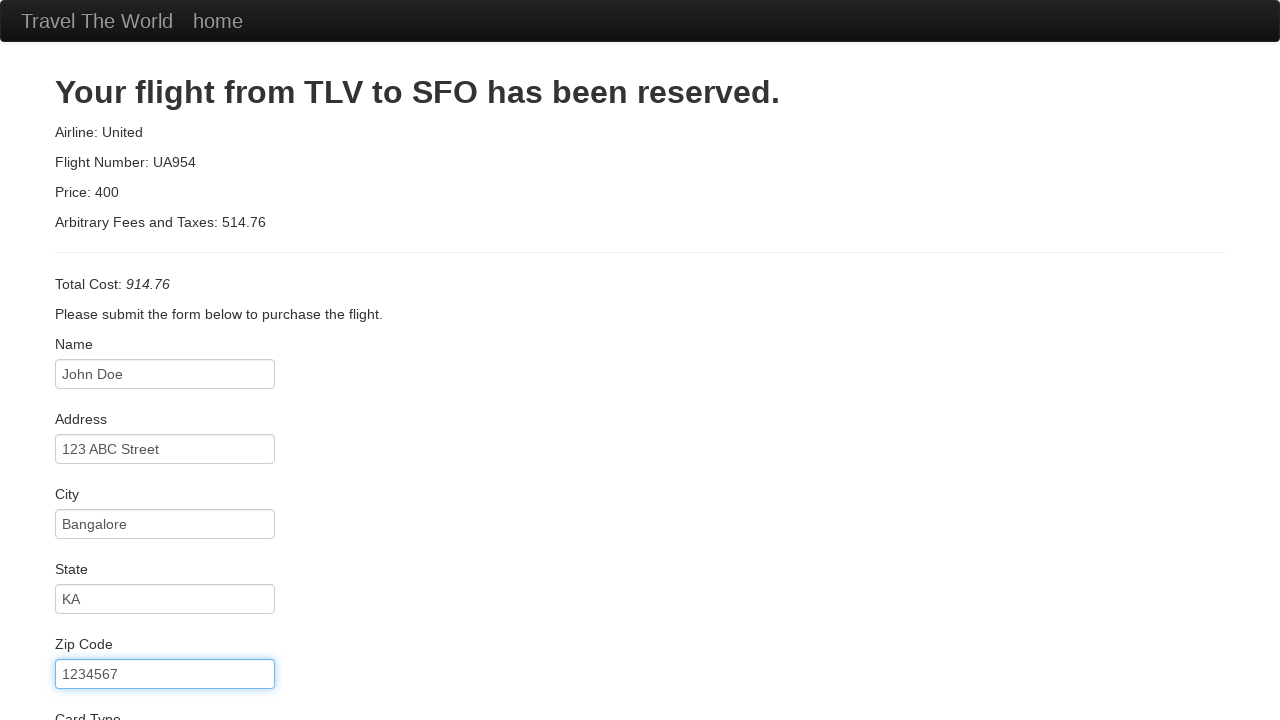

Filled credit card number on internal:attr=[placeholder="Credit Card Number"i]
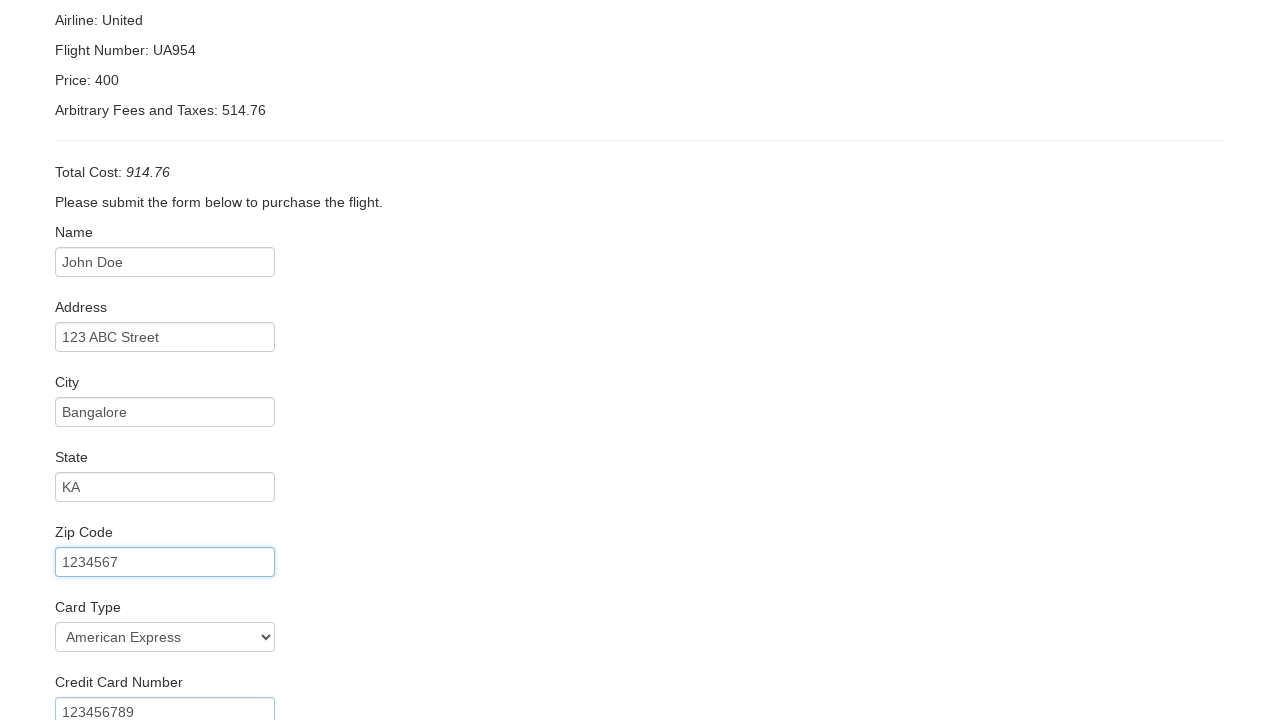

Filled name on card as John Doe on internal:attr=[placeholder="John Smith"i]
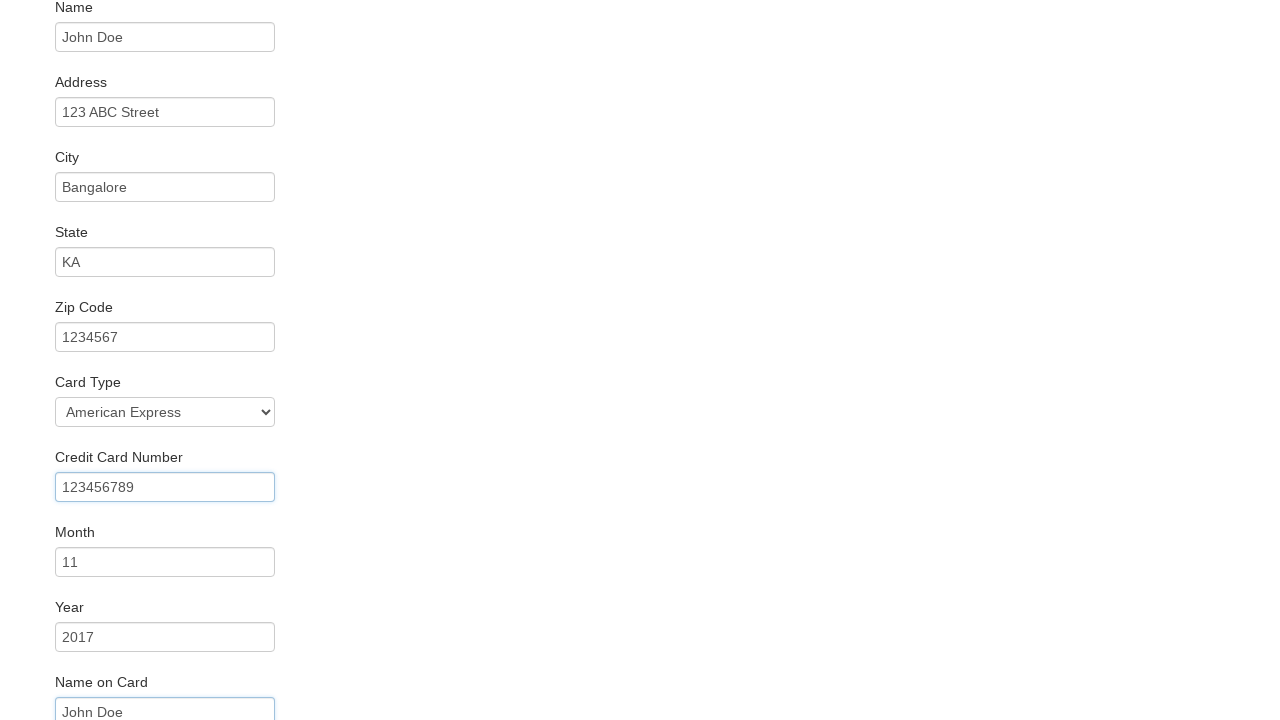

Clicked Purchase Flight button to complete booking at (118, 685) on internal:role=button[name="Purchase Flight"i]
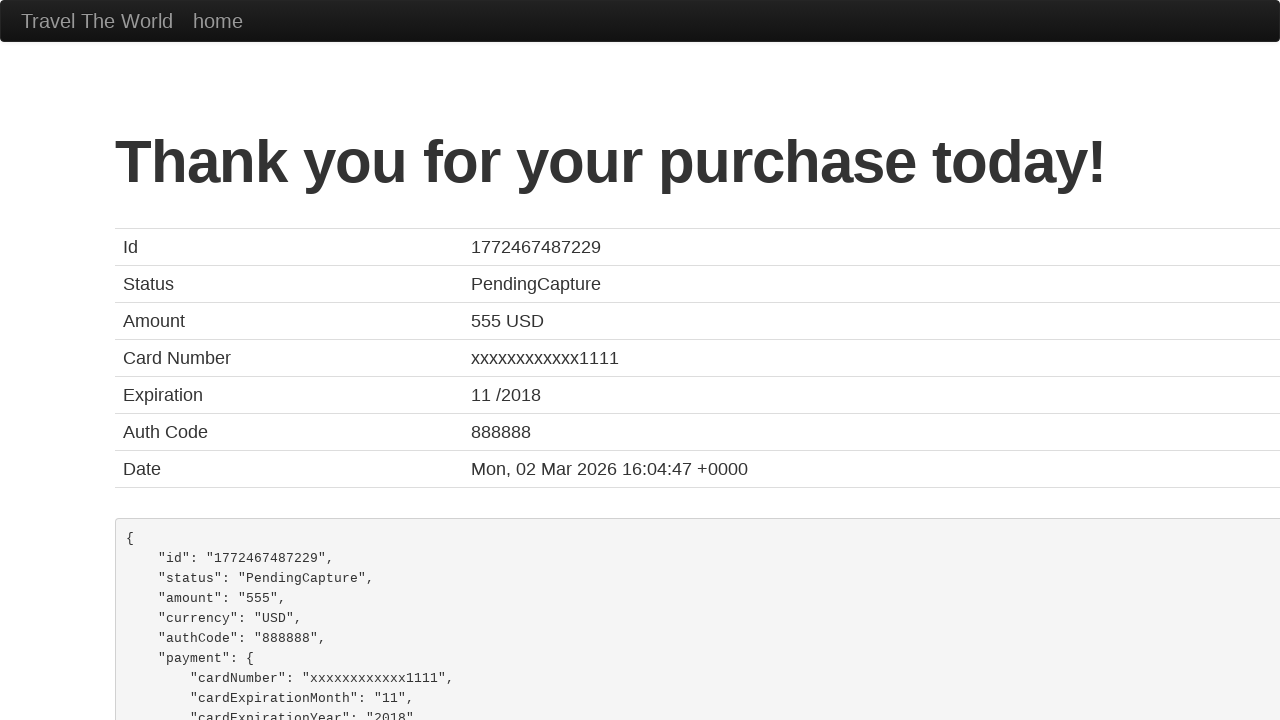

Booking confirmation page loaded successfully
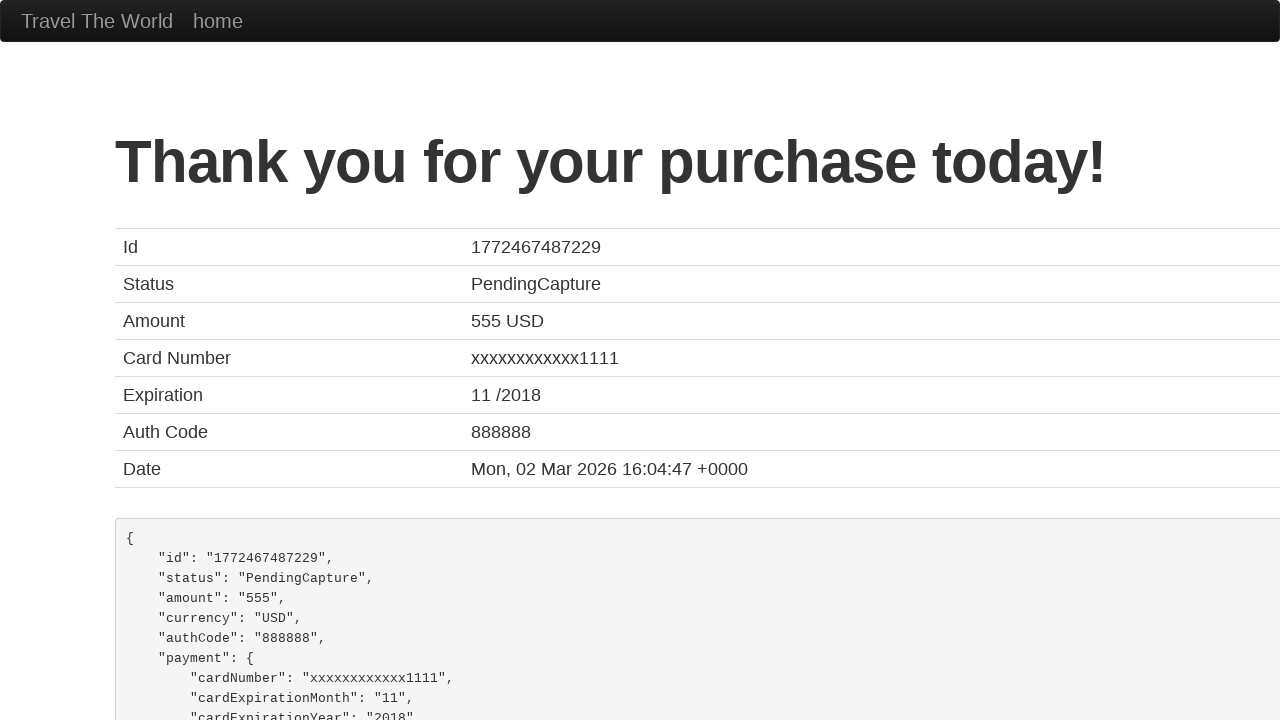

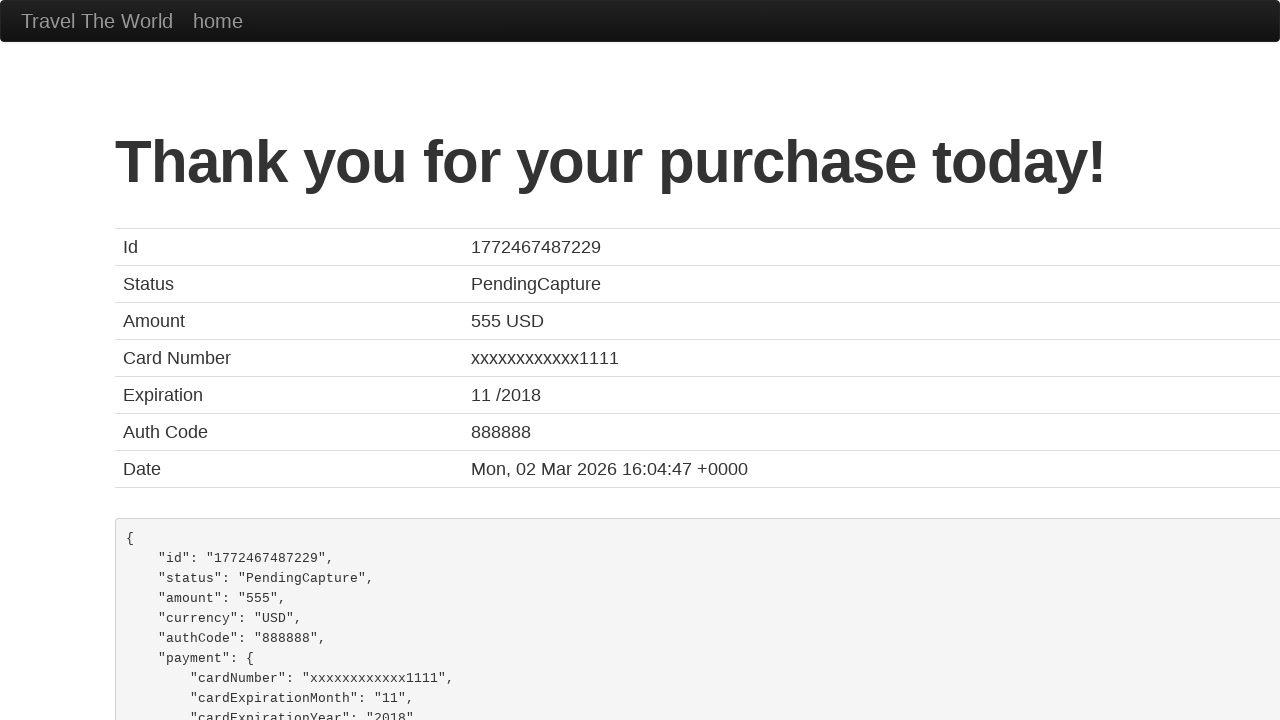